Tests that new todo items are appended to the bottom of the list by creating 3 items

Starting URL: https://demo.playwright.dev/todomvc

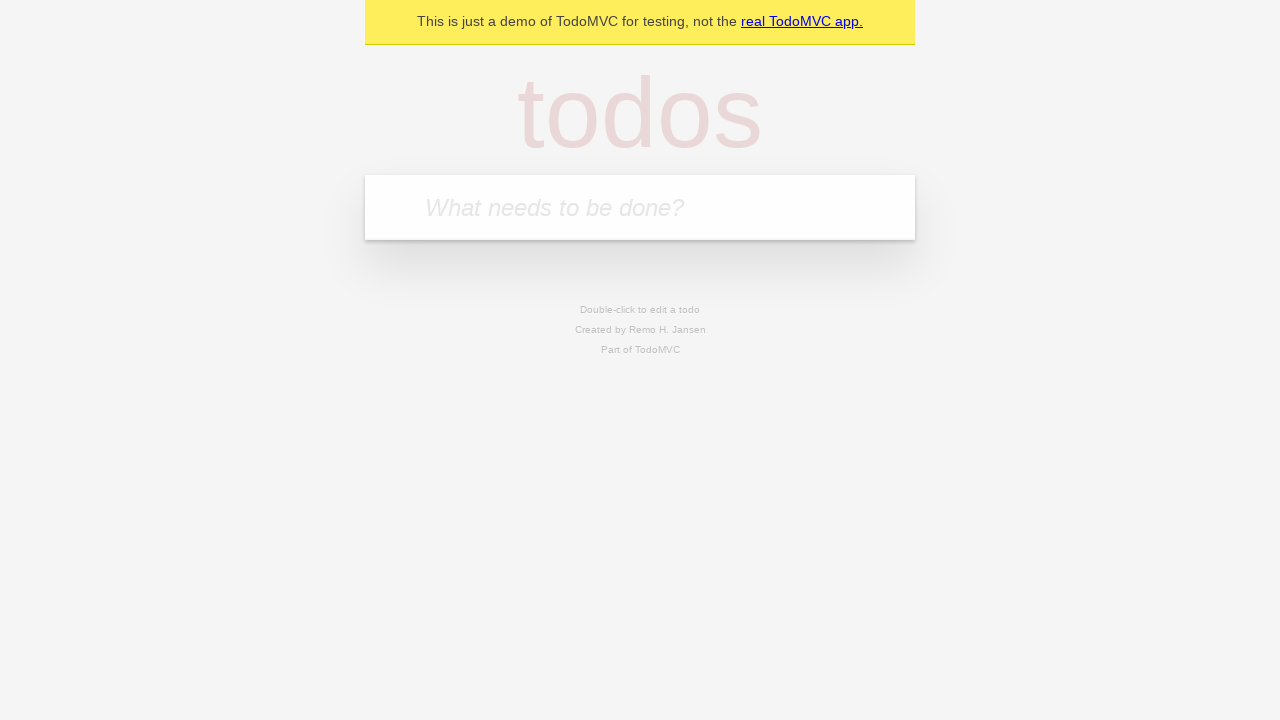

Filled input field with first todo item 'buy some cheese' on internal:attr=[placeholder="What needs to be done?"i]
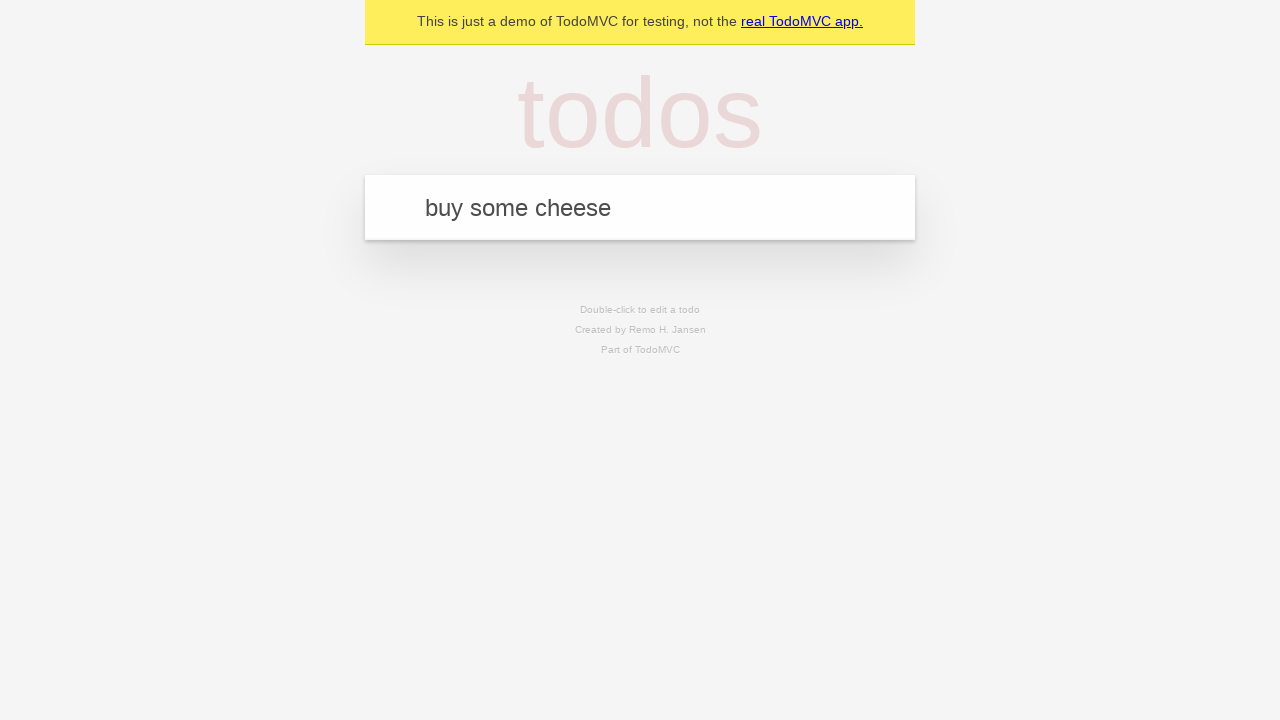

Pressed Enter to add first todo item to the list on internal:attr=[placeholder="What needs to be done?"i]
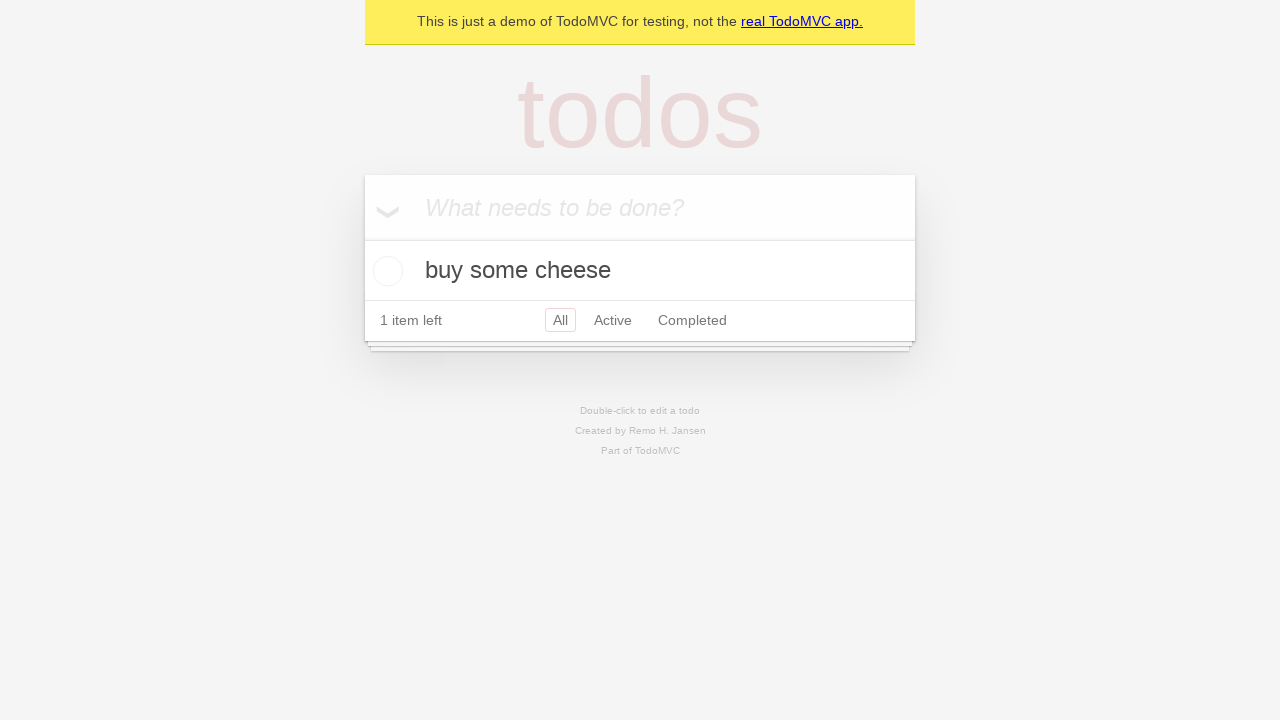

Filled input field with second todo item 'feed the cat' on internal:attr=[placeholder="What needs to be done?"i]
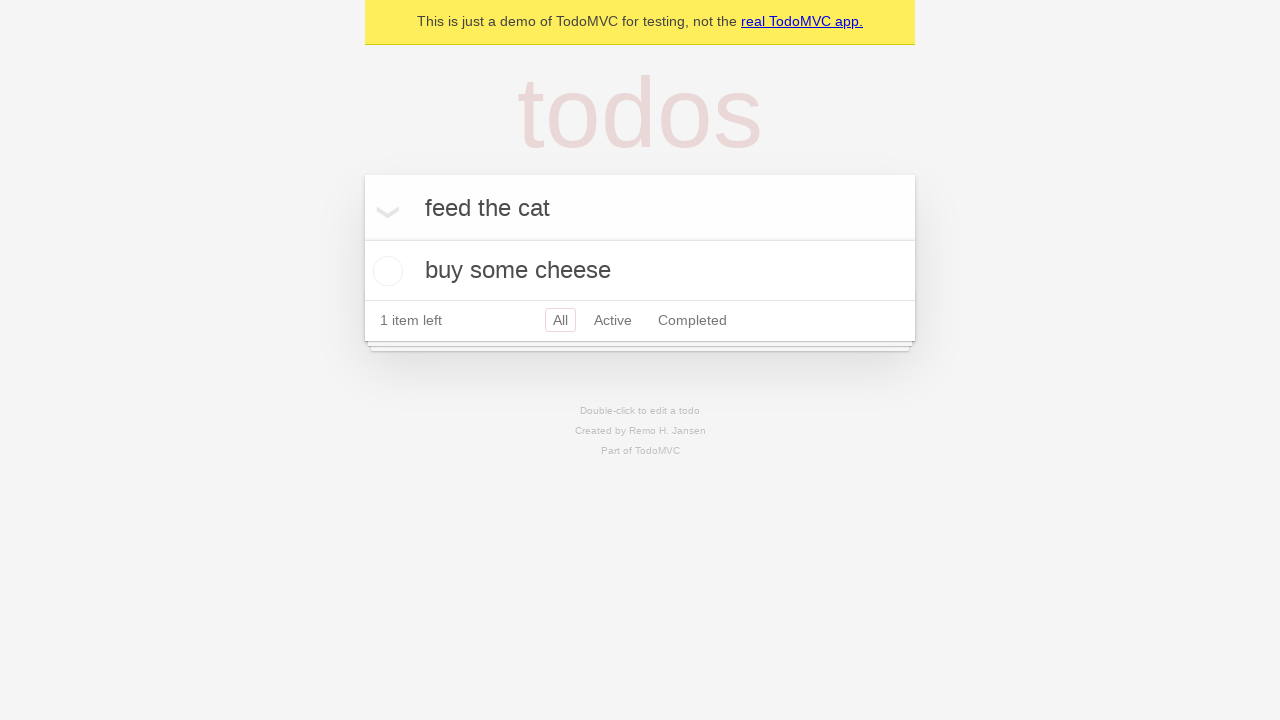

Pressed Enter to add second todo item to the list on internal:attr=[placeholder="What needs to be done?"i]
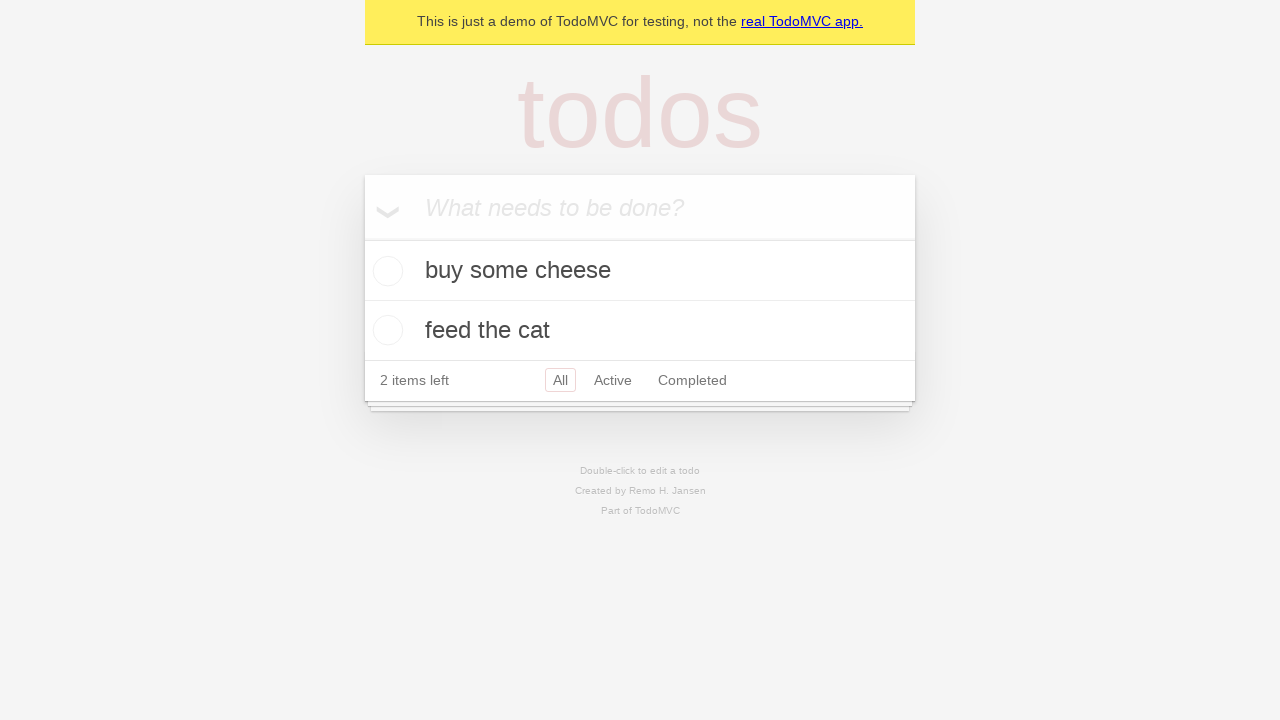

Filled input field with third todo item 'book a doctors appointment' on internal:attr=[placeholder="What needs to be done?"i]
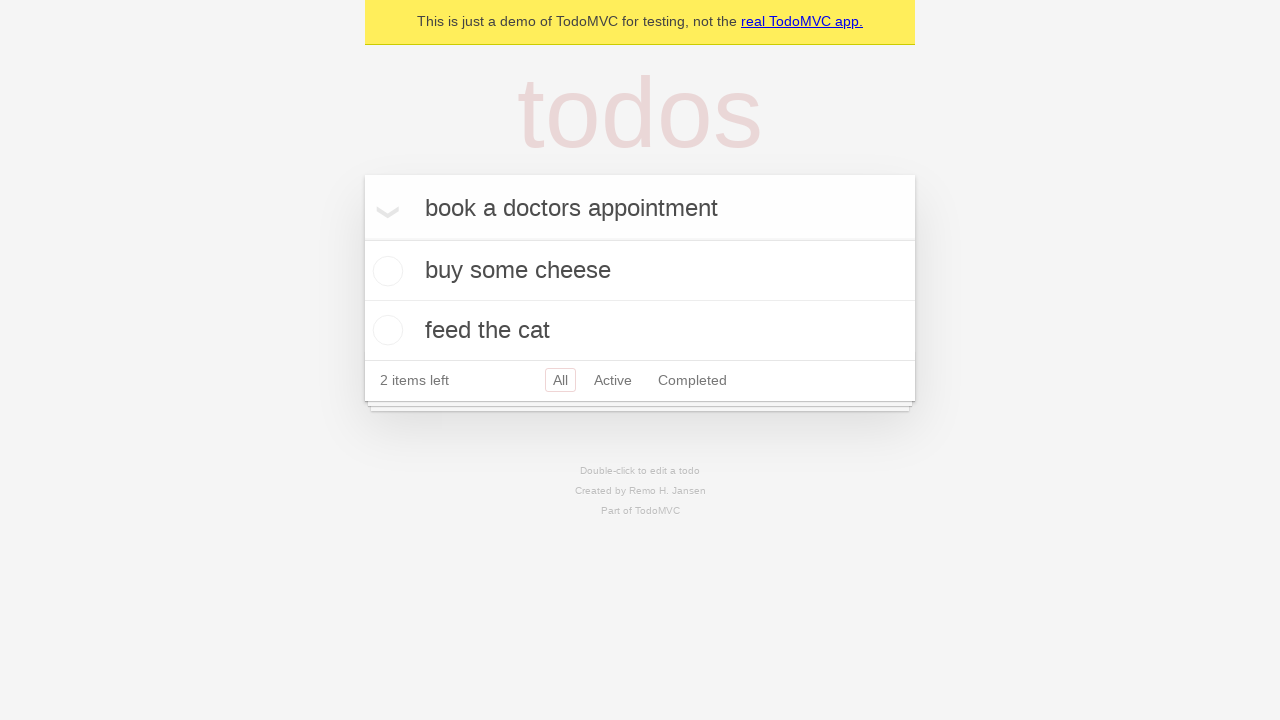

Pressed Enter to add third todo item to the list on internal:attr=[placeholder="What needs to be done?"i]
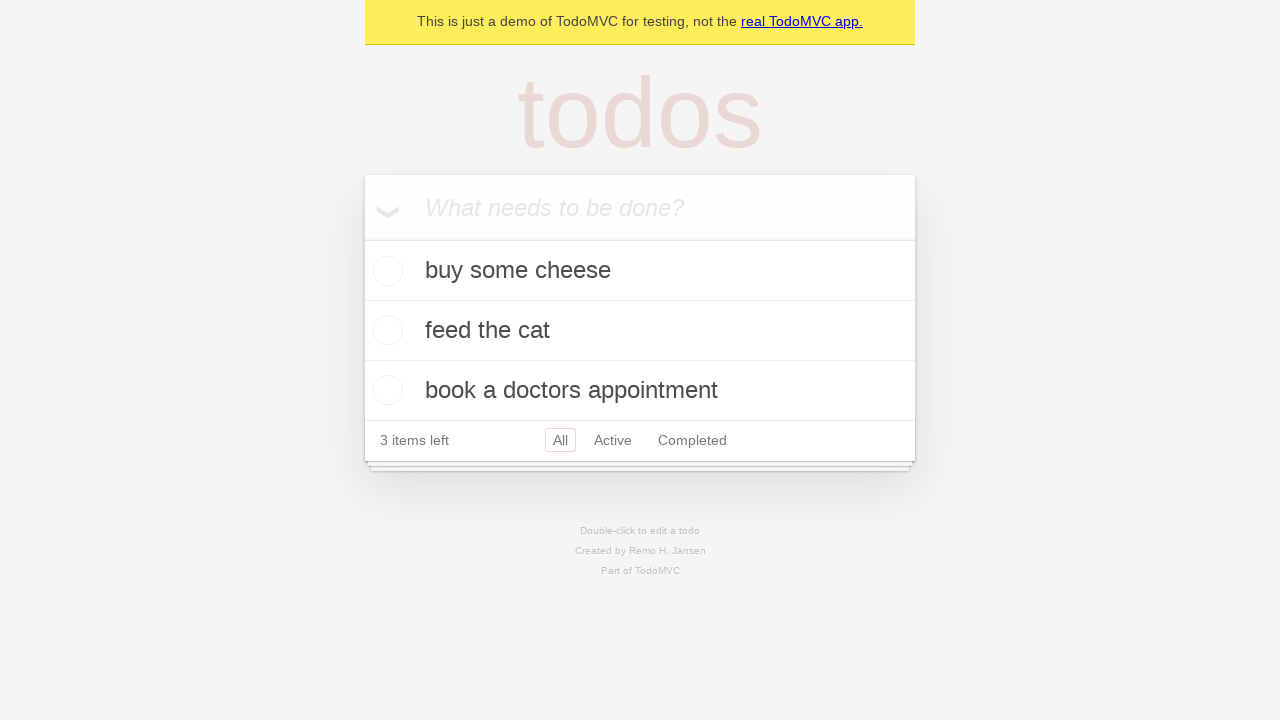

Verified all 3 todo items are present in the list
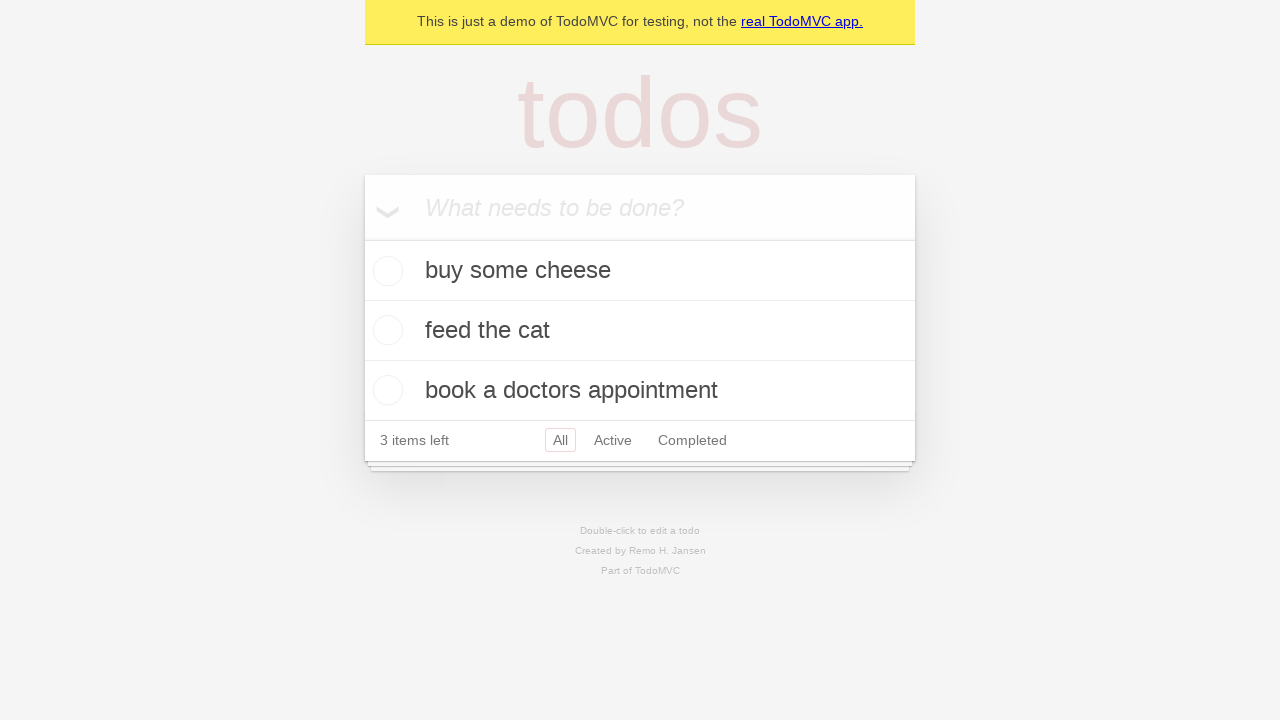

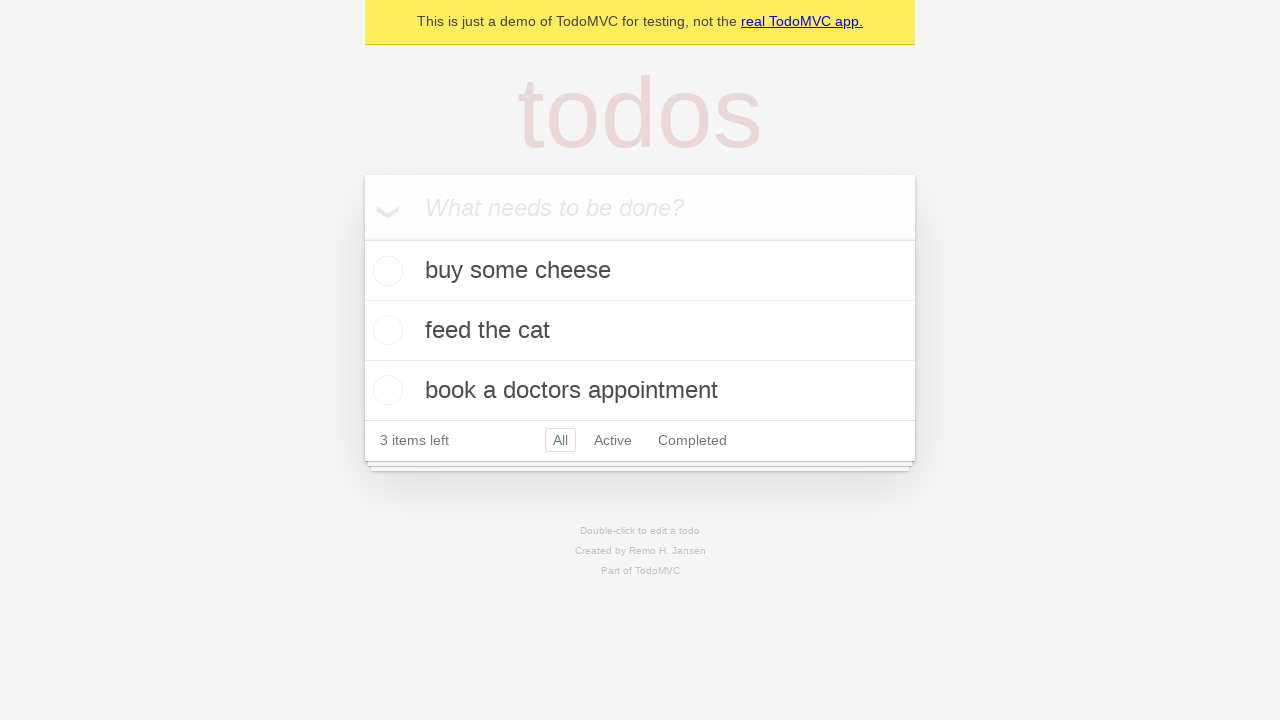